Tests marking all todo items as completed using the toggle all checkbox

Starting URL: https://demo.playwright.dev/todomvc

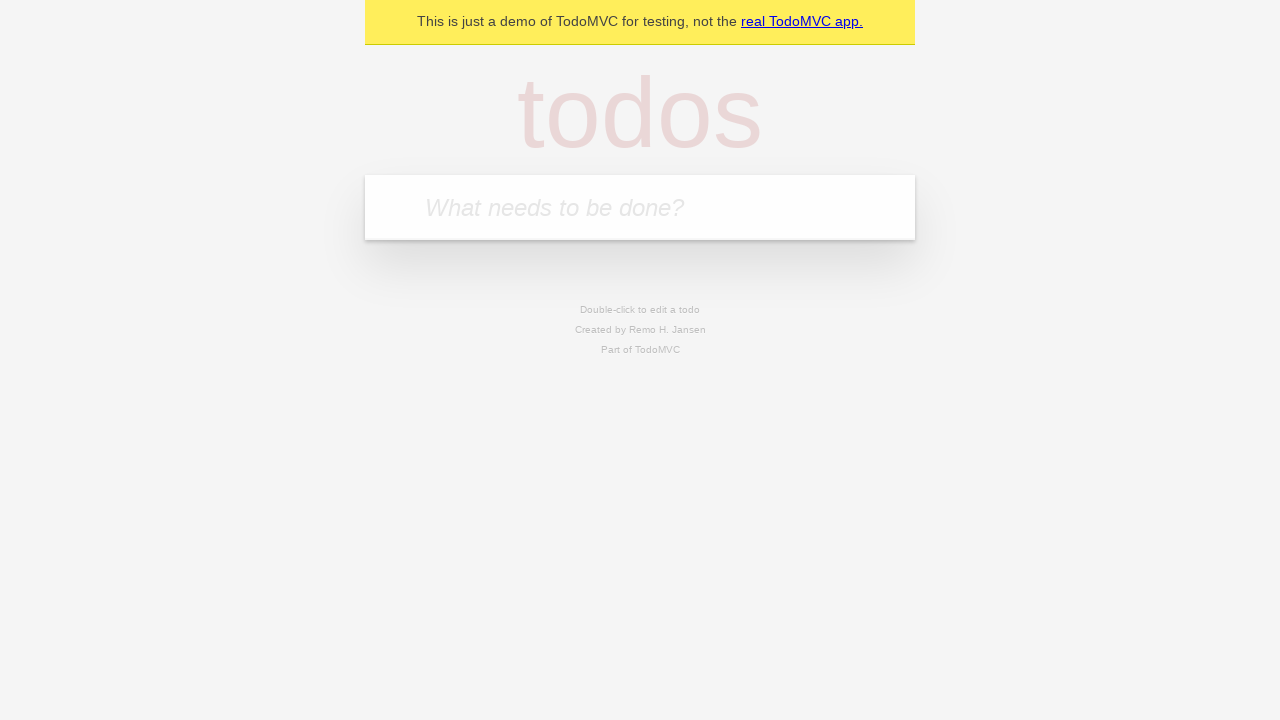

Filled todo input with 'buy some cheese' on internal:attr=[placeholder="What needs to be done?"i]
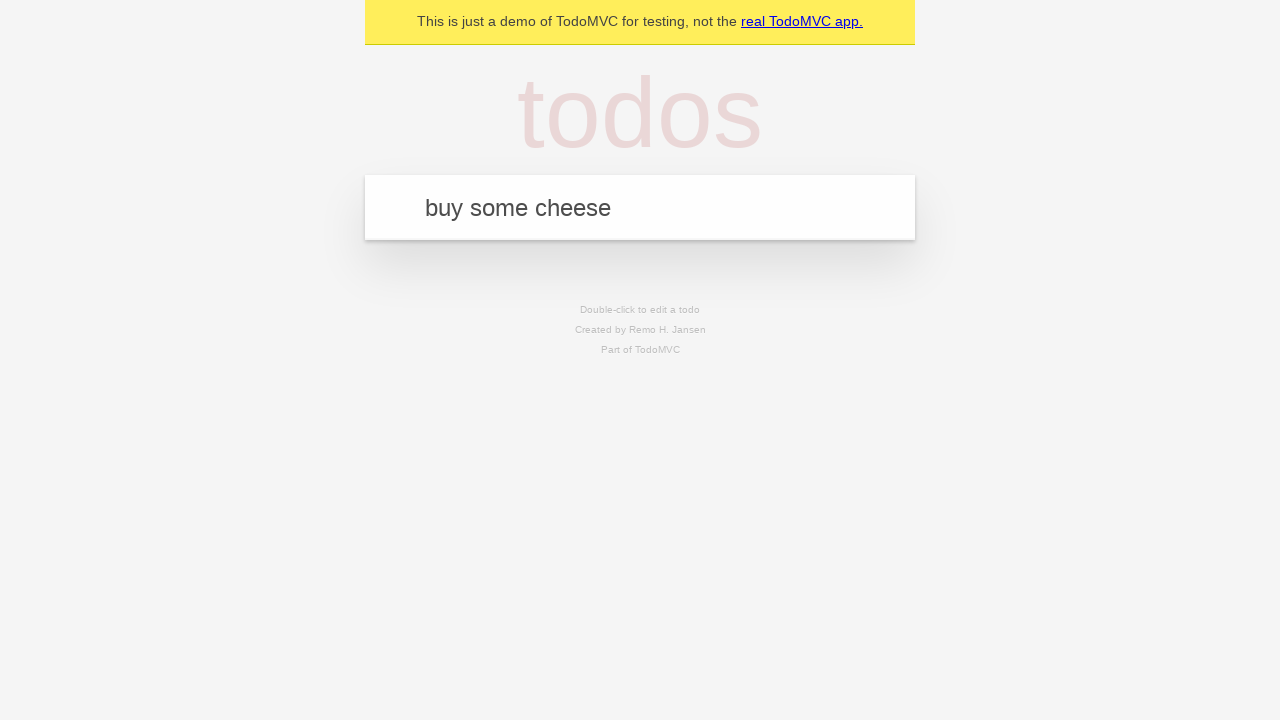

Pressed Enter to create first todo item on internal:attr=[placeholder="What needs to be done?"i]
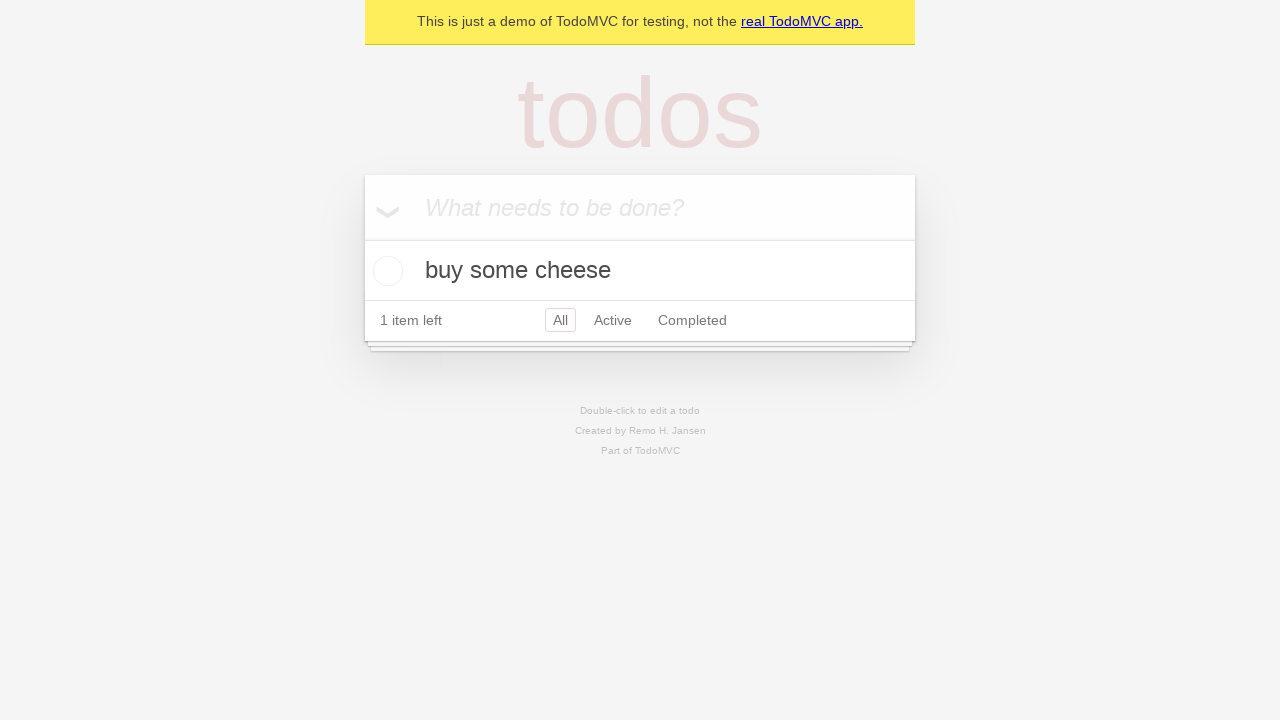

Filled todo input with 'feed the cat' on internal:attr=[placeholder="What needs to be done?"i]
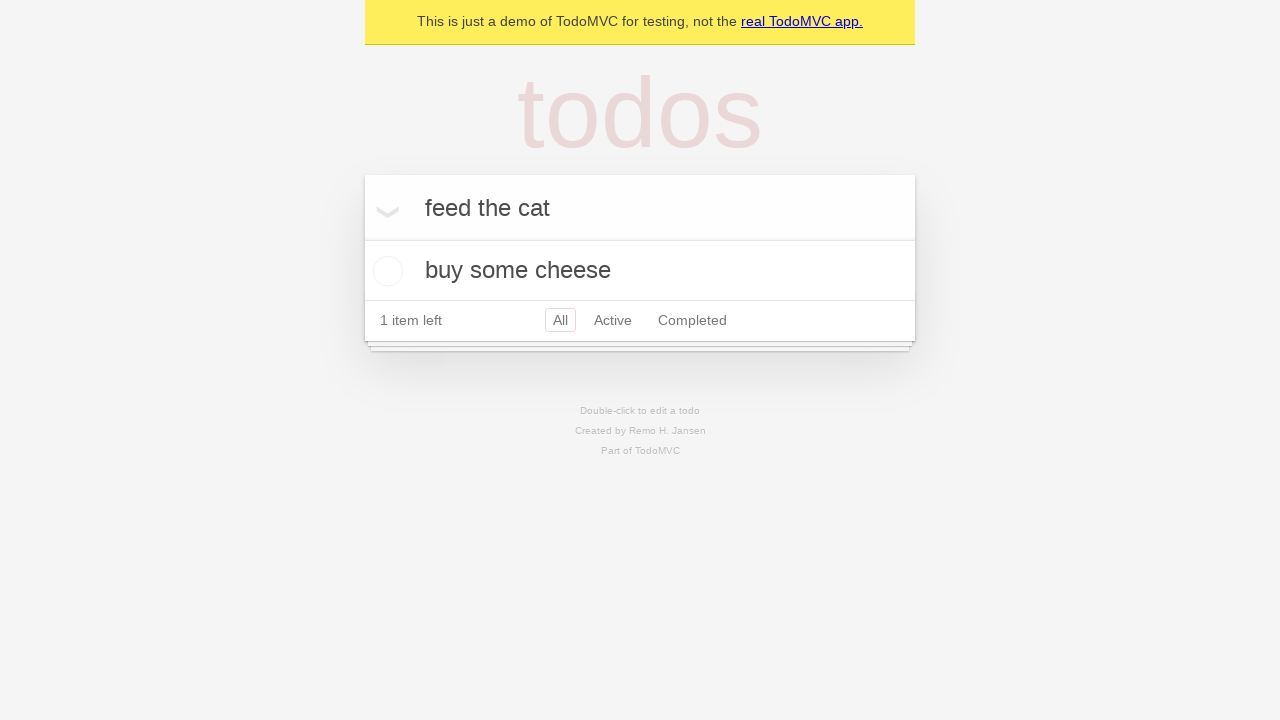

Pressed Enter to create second todo item on internal:attr=[placeholder="What needs to be done?"i]
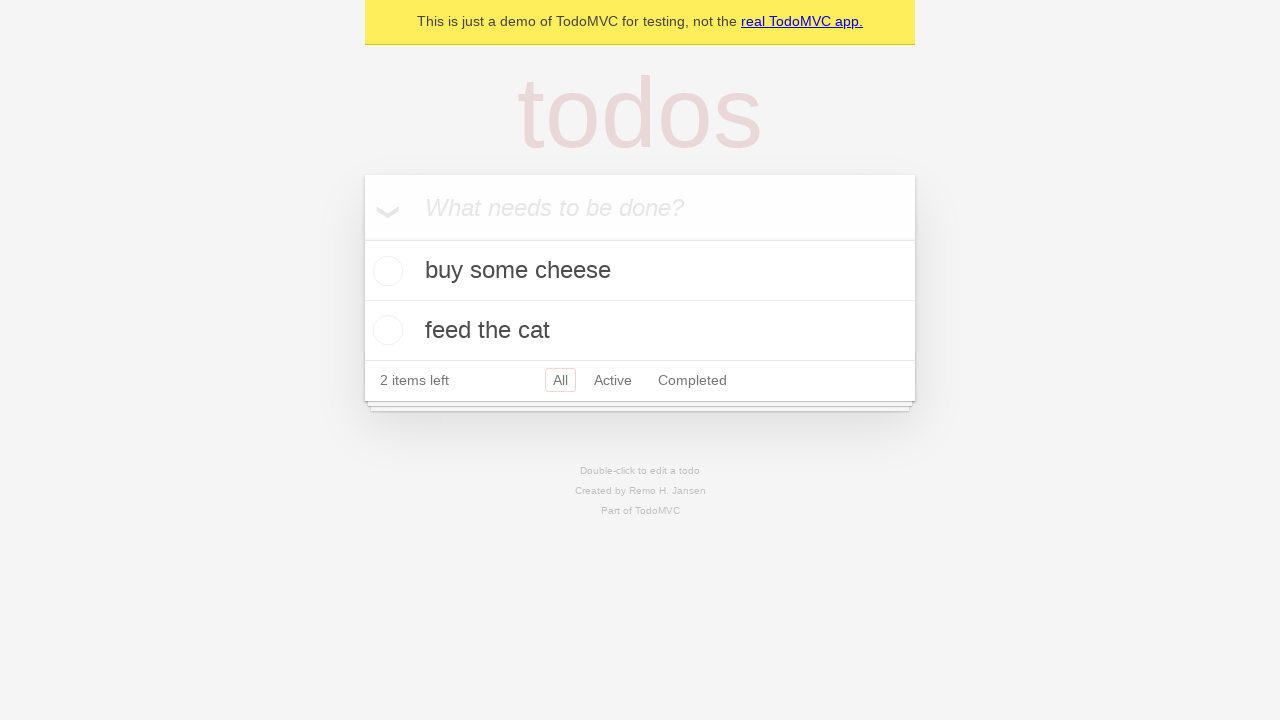

Filled todo input with 'book a doctors appointment' on internal:attr=[placeholder="What needs to be done?"i]
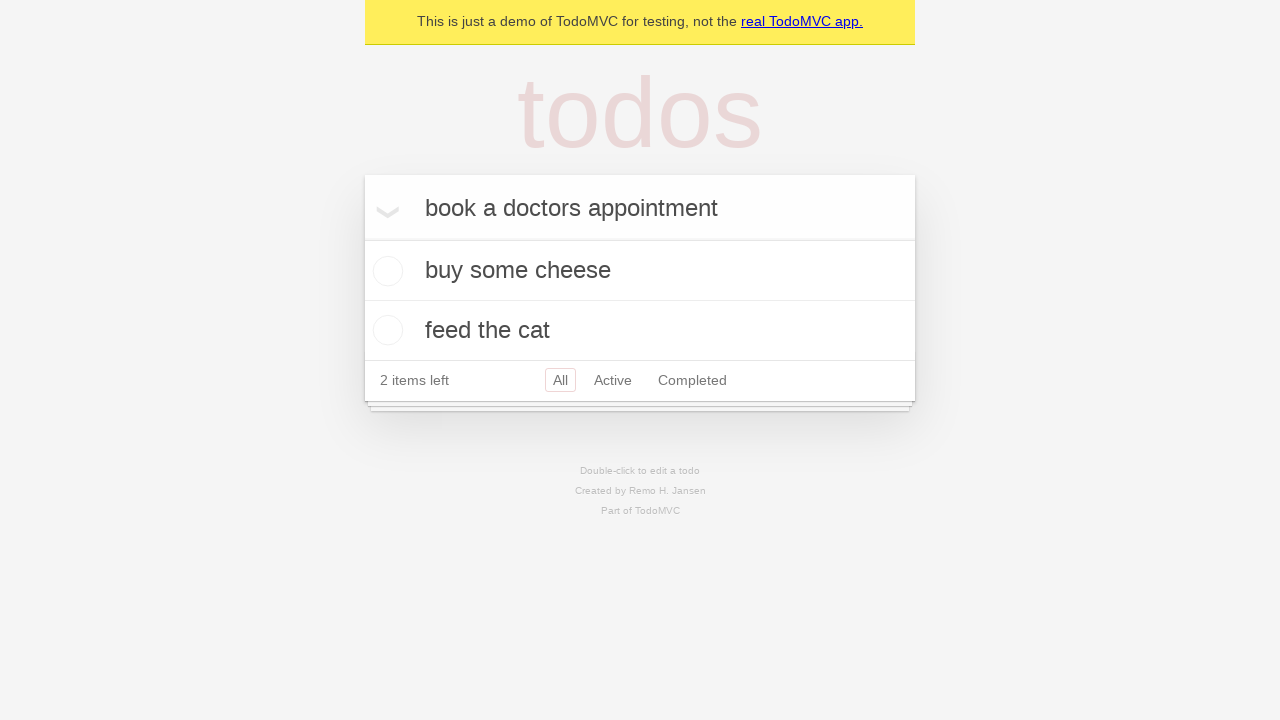

Pressed Enter to create third todo item on internal:attr=[placeholder="What needs to be done?"i]
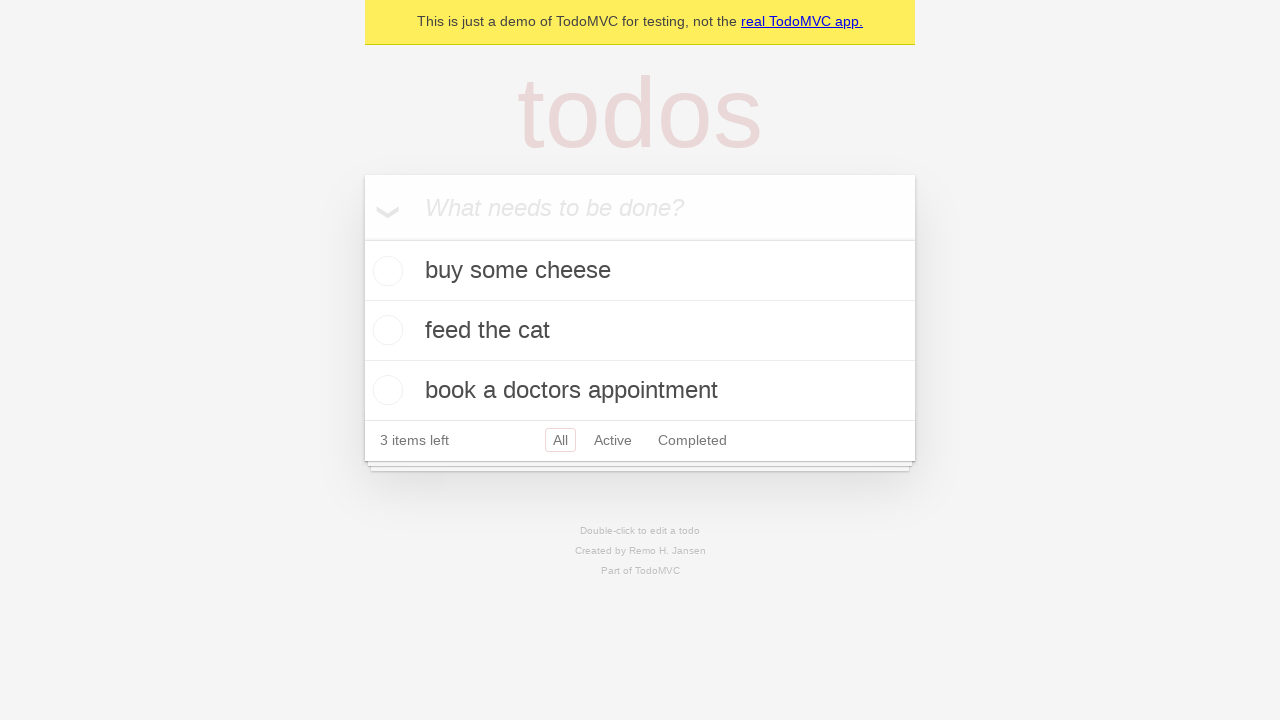

Clicked 'Mark all as complete' checkbox to toggle all items as completed at (362, 238) on internal:label="Mark all as complete"i
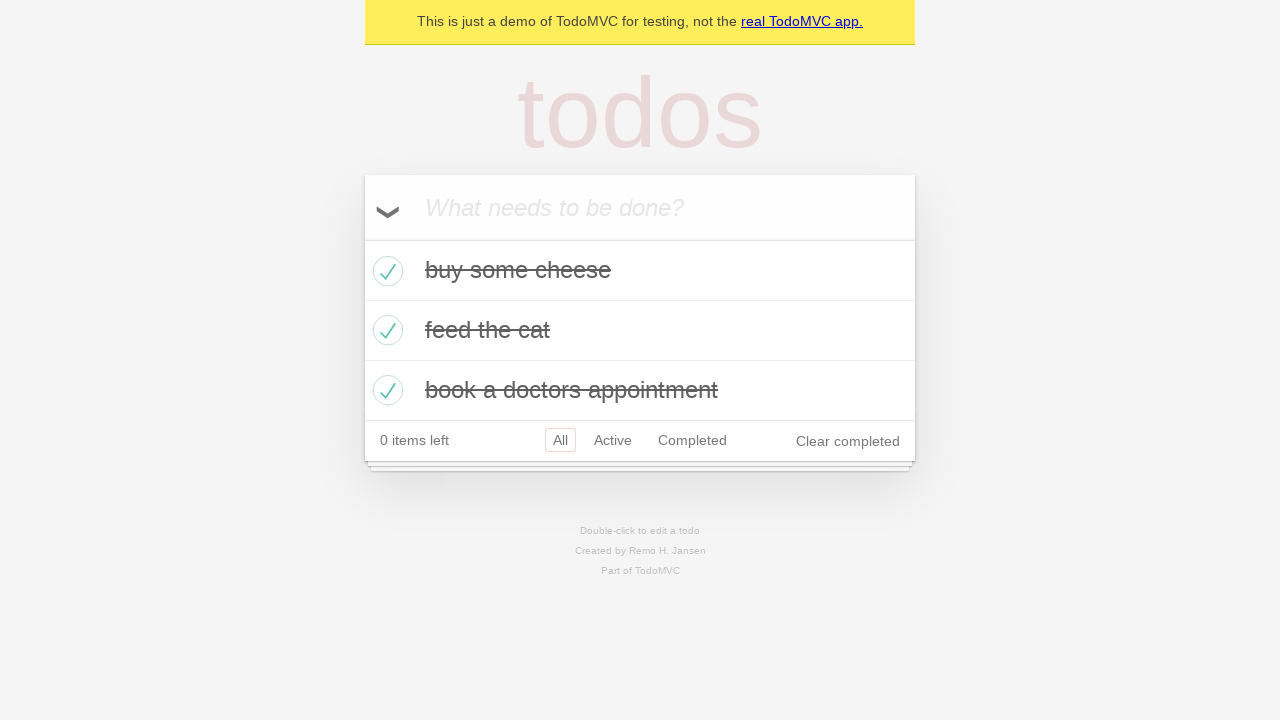

Verified all todo items are marked with completed class
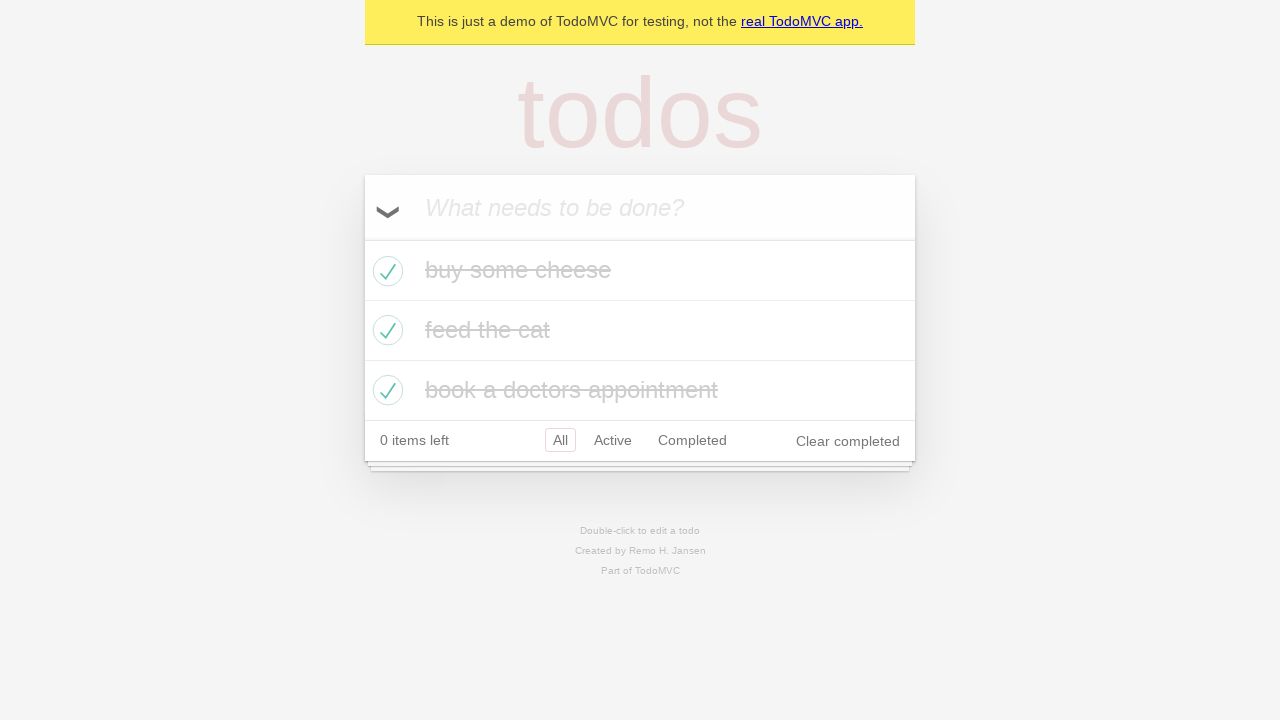

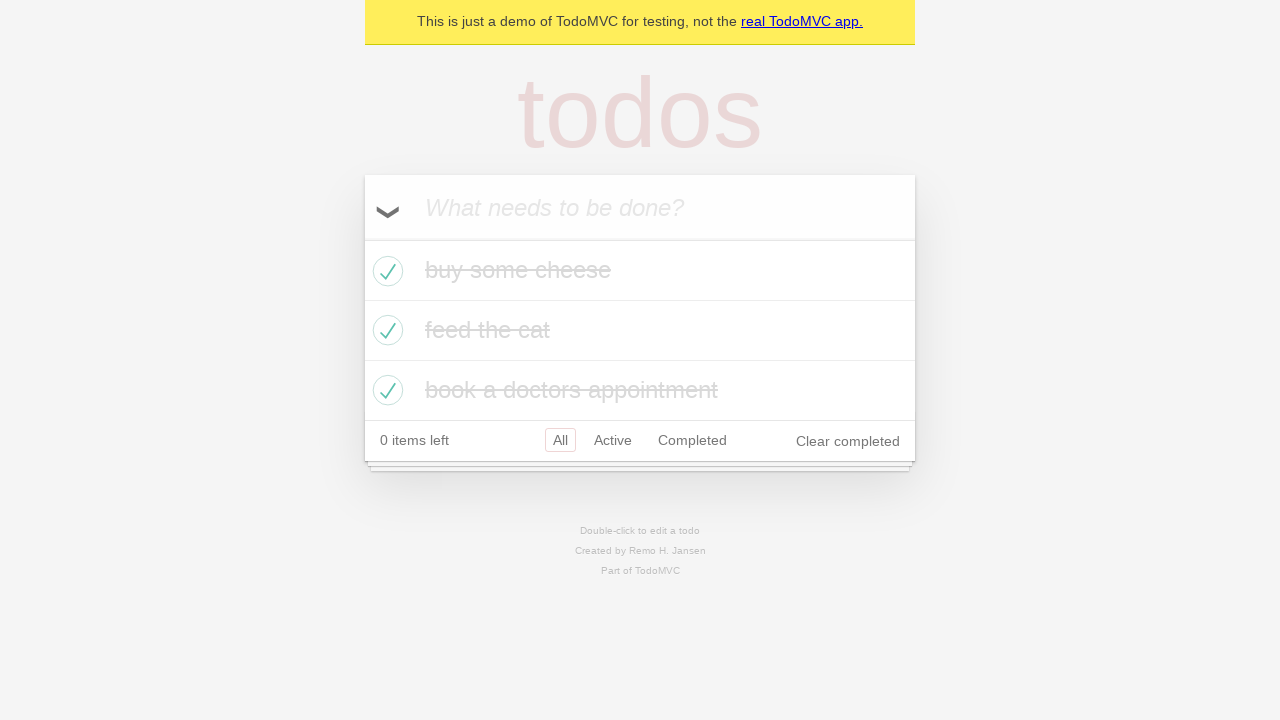